Tests the jQuery UI Datepicker widget by navigating to the datepicker page, switching to the demo iframe, clicking on the date input field, navigating to the next month, and selecting date 22.

Starting URL: https://jqueryui.com/

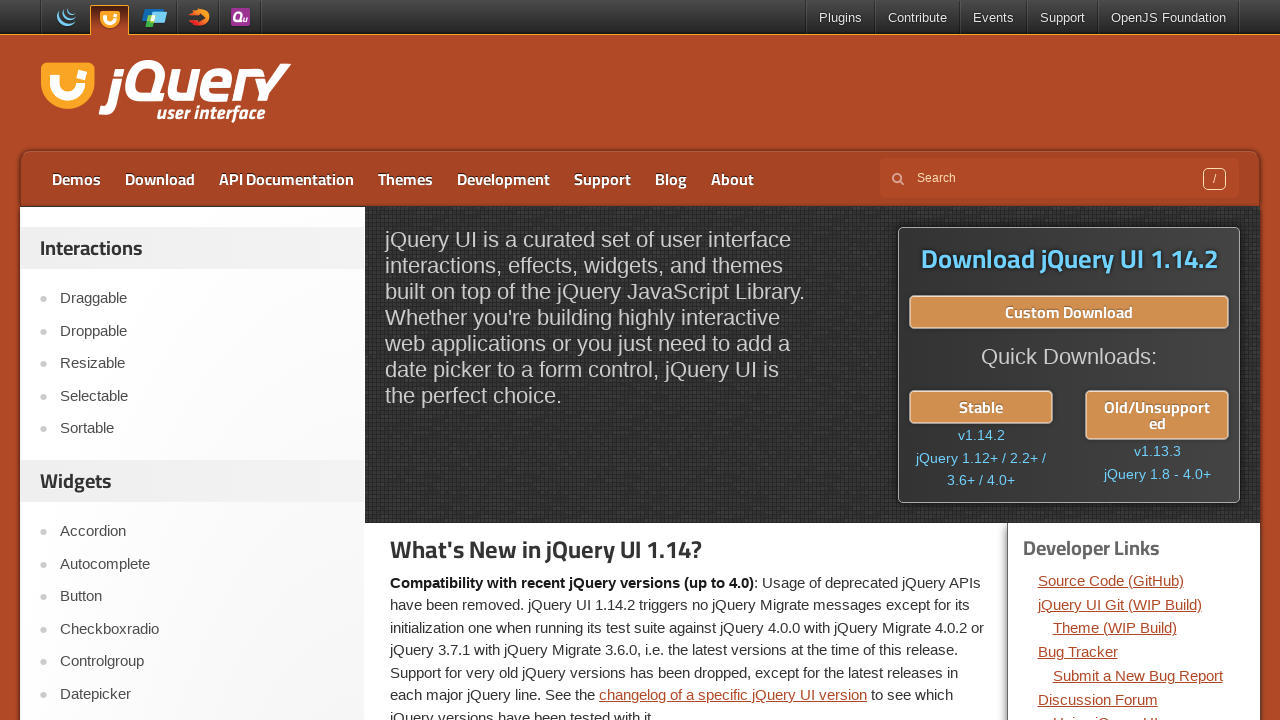

Clicked on Datepicker link at (202, 694) on xpath=//a[contains(text(),'Datepicker')]
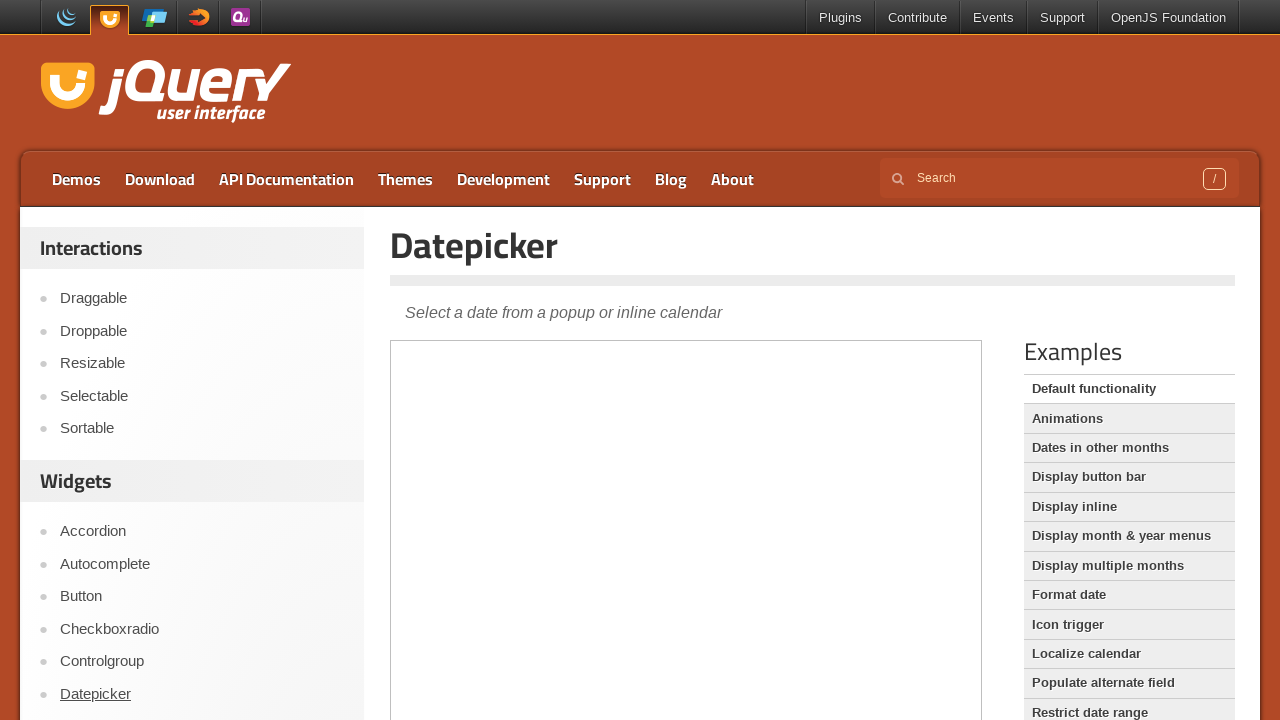

Verified page title is 'Datepicker | jQuery UI'
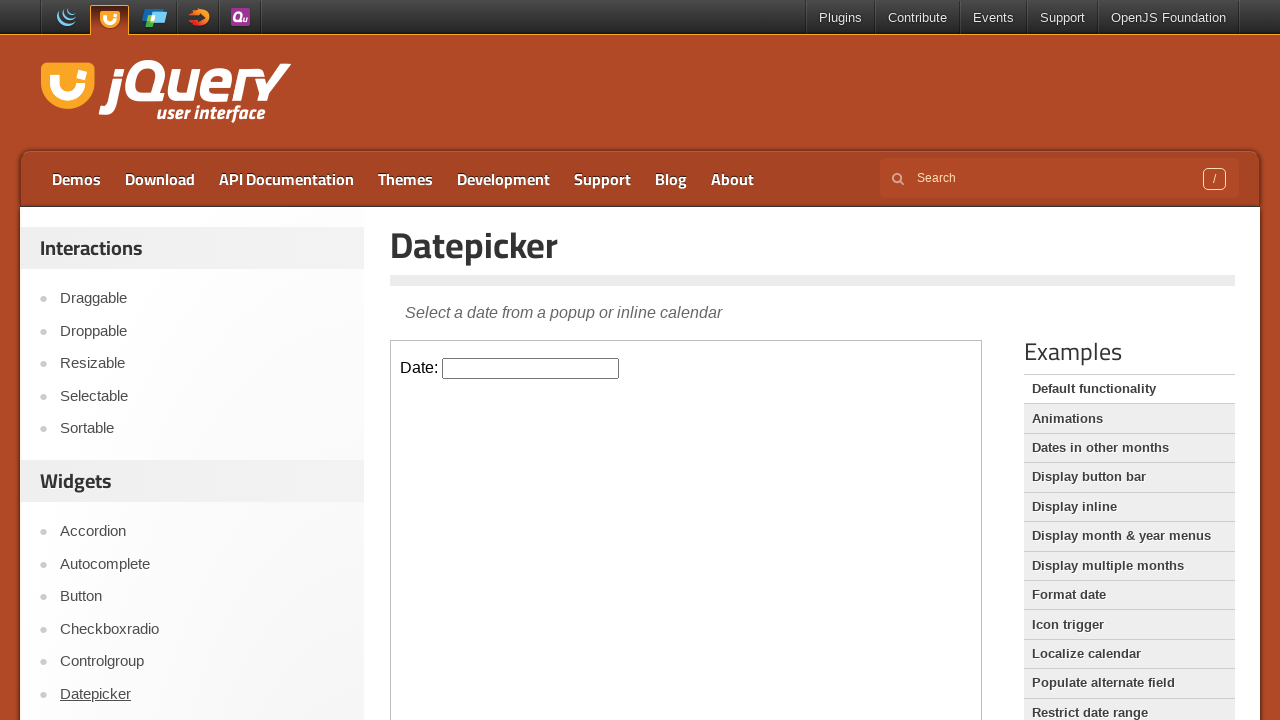

Switched focus to demo iframe
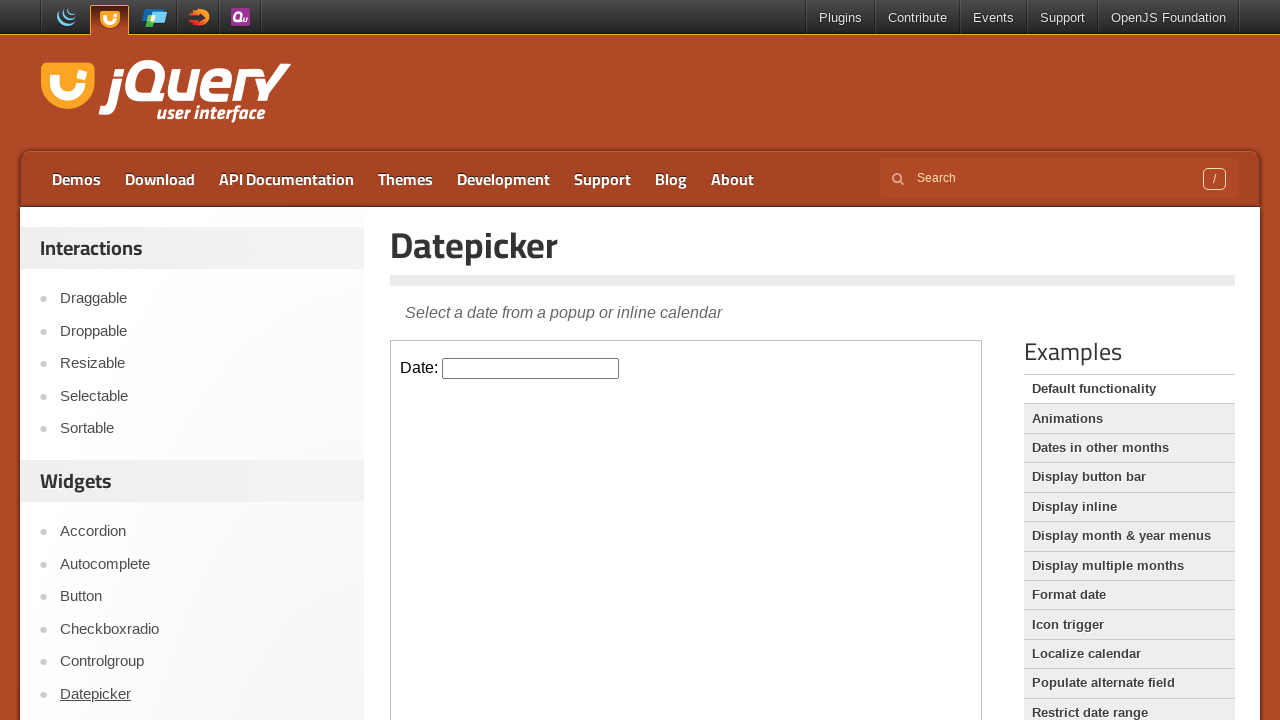

Clicked on date input field to open datepicker at (531, 368) on .demo-frame >> internal:control=enter-frame >> #datepicker
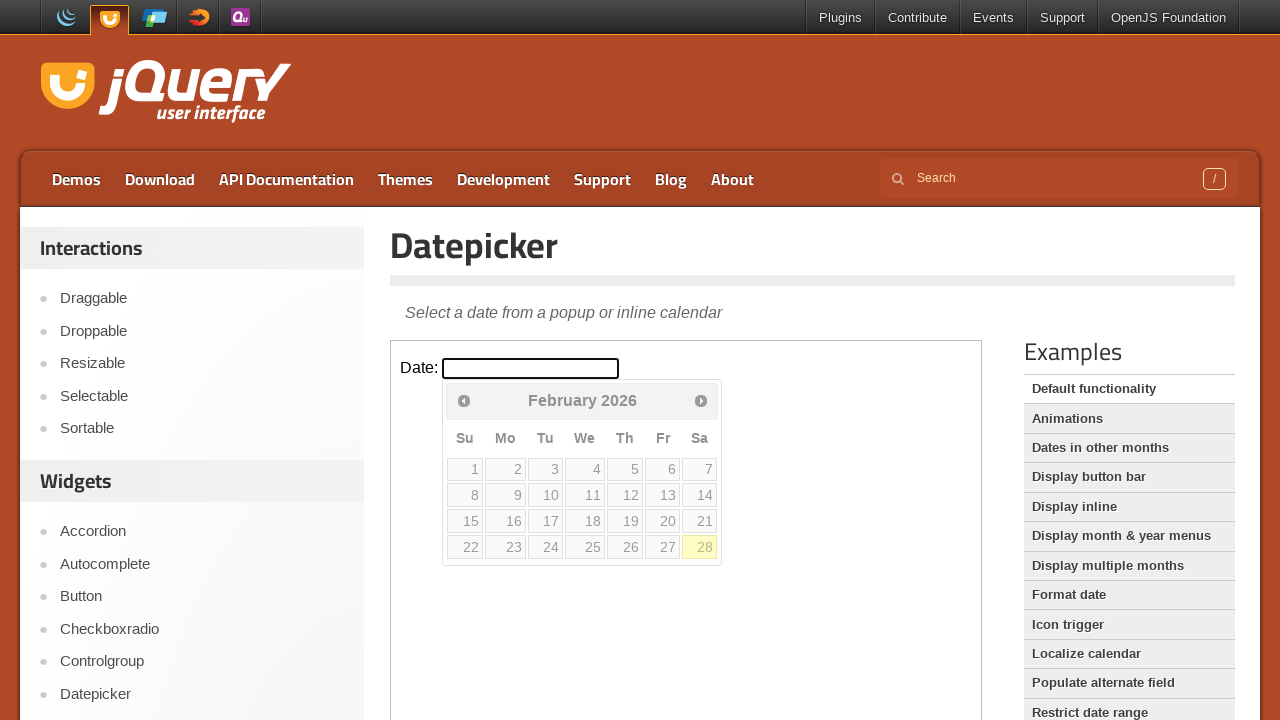

Clicked next icon to navigate to next month at (701, 400) on .demo-frame >> internal:control=enter-frame >> a[data-handler='next']
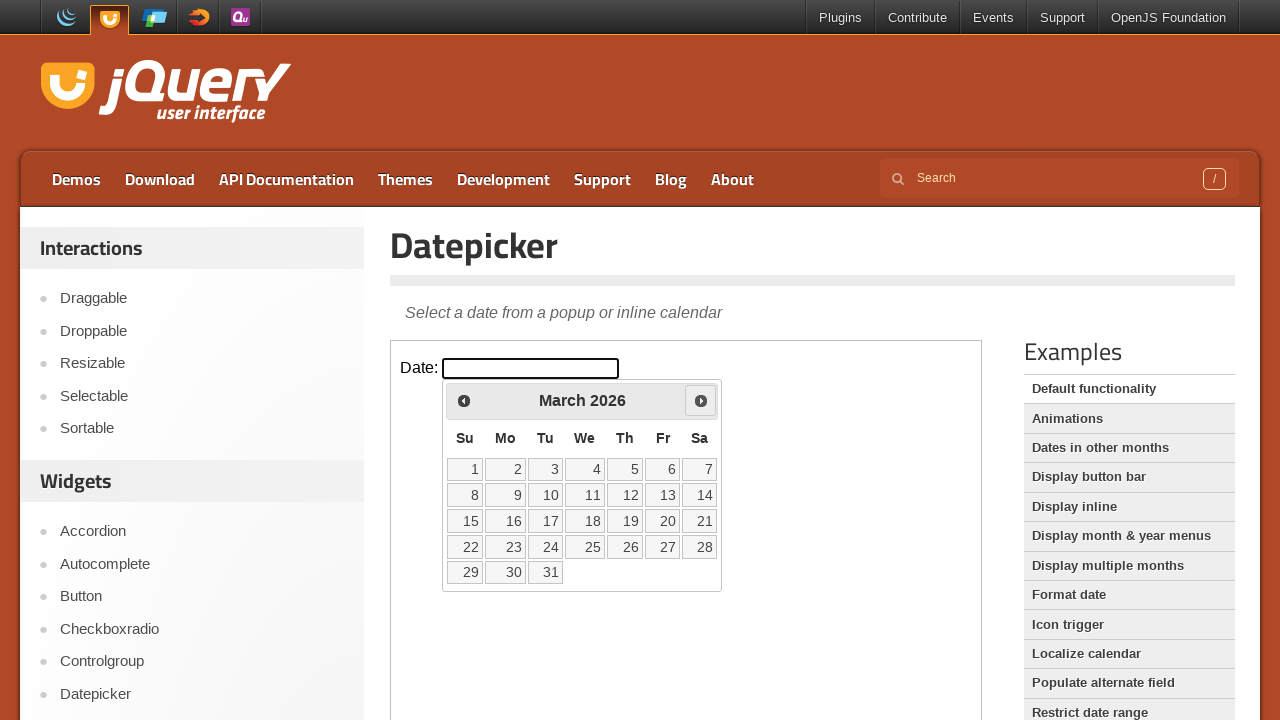

Clicked on date 22 in the calendar at (465, 547) on .demo-frame >> internal:control=enter-frame >> a[data-date='22']
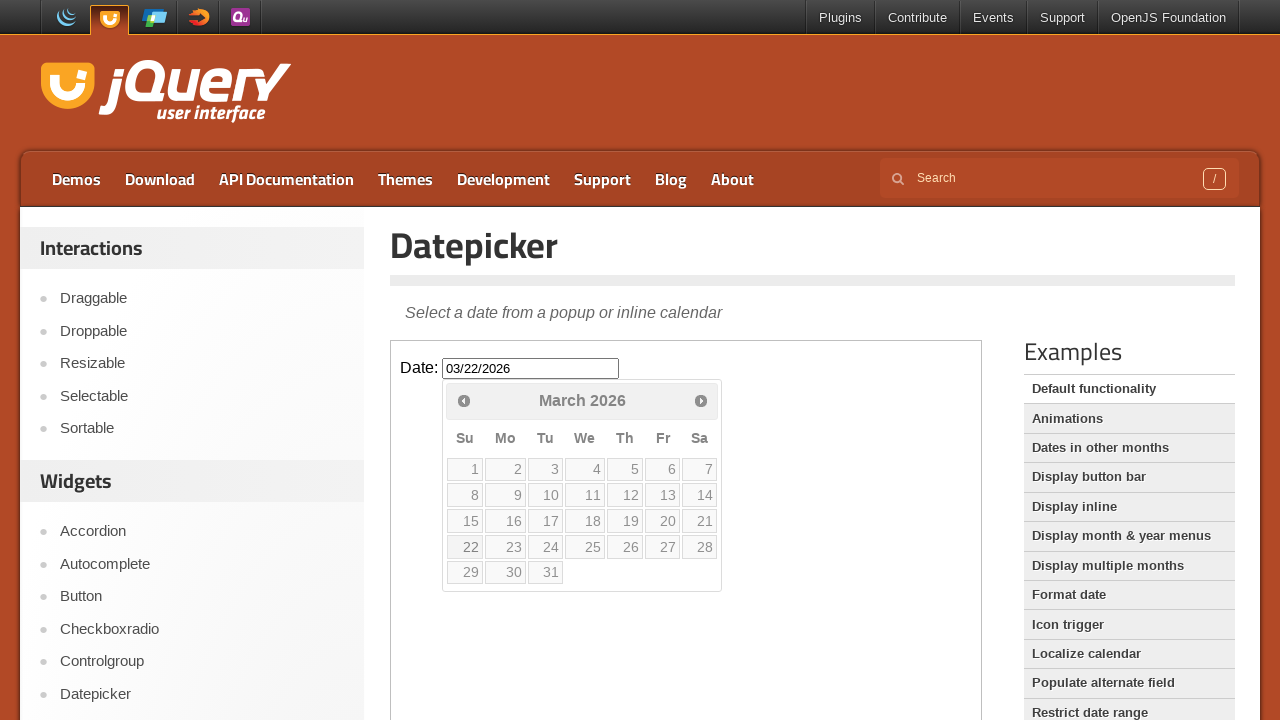

Retrieved selected date value: None
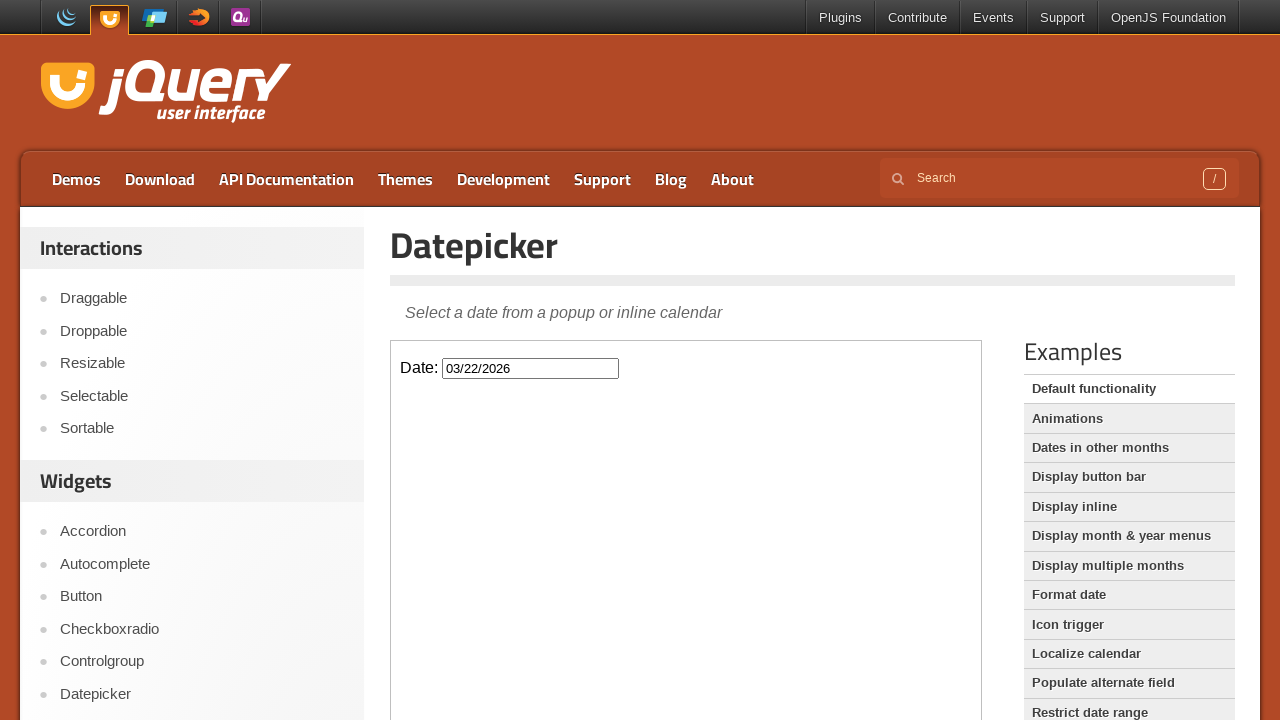

Printed selected date: None
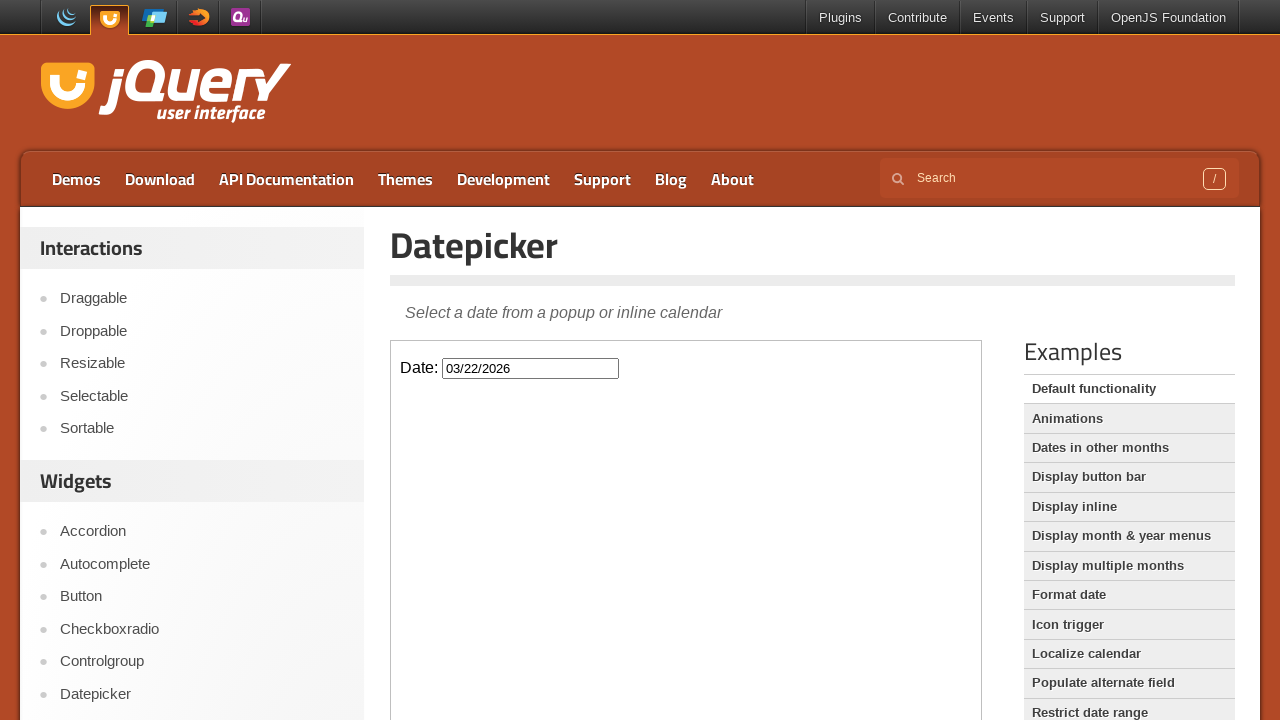

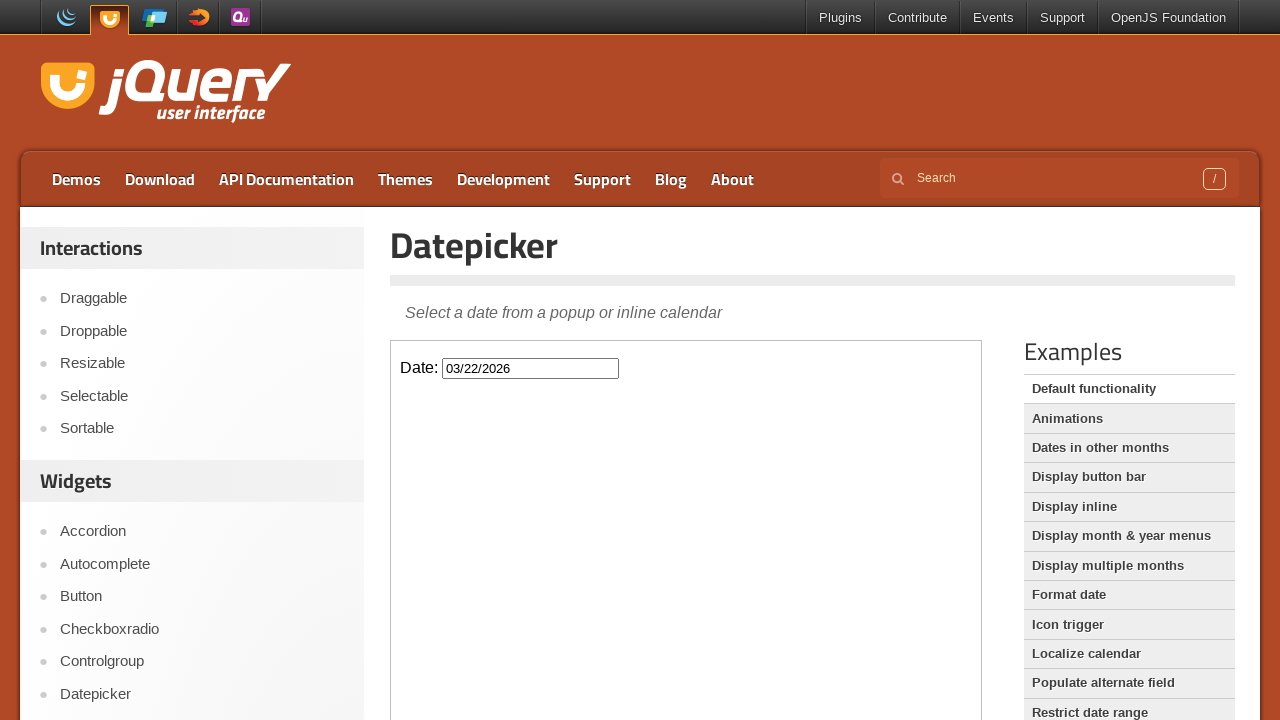